Tests the search/filter functionality on a product offers page by searching for "Rice" and verifying that results are filtered correctly

Starting URL: https://rahulshettyacademy.com/seleniumPractise/#/offers

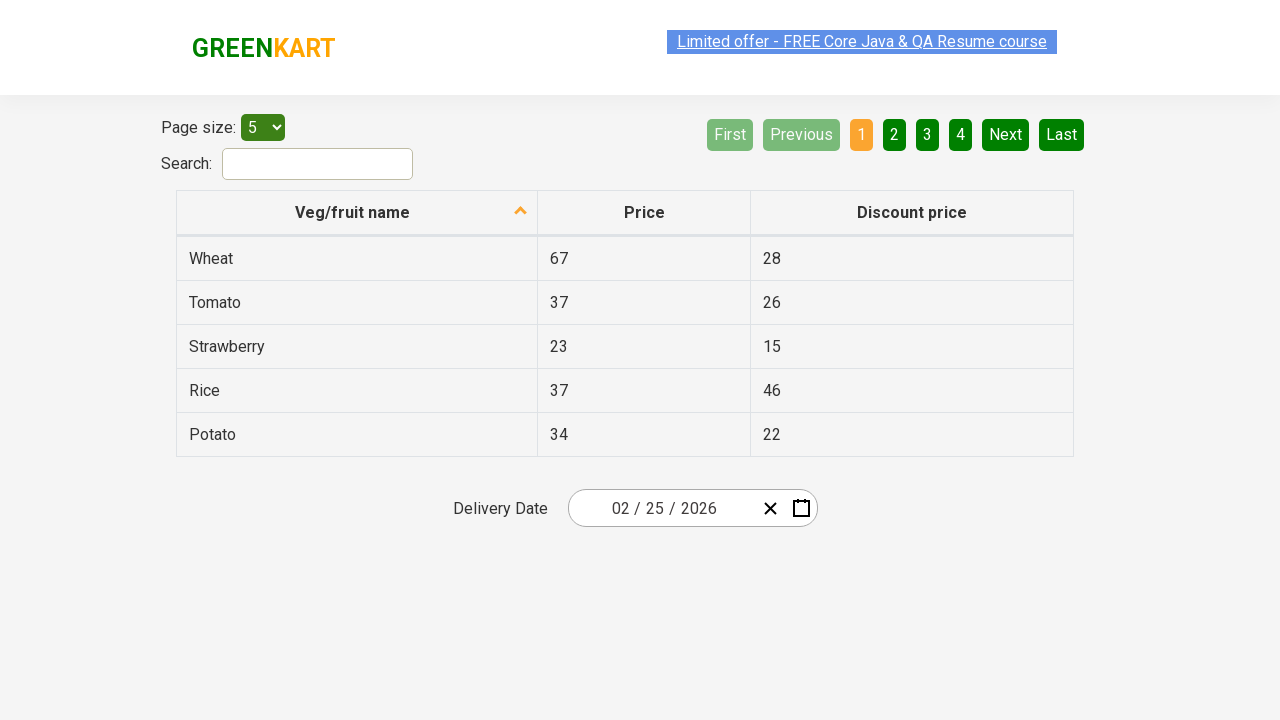

Entered 'Rice' in the search field on #search-field
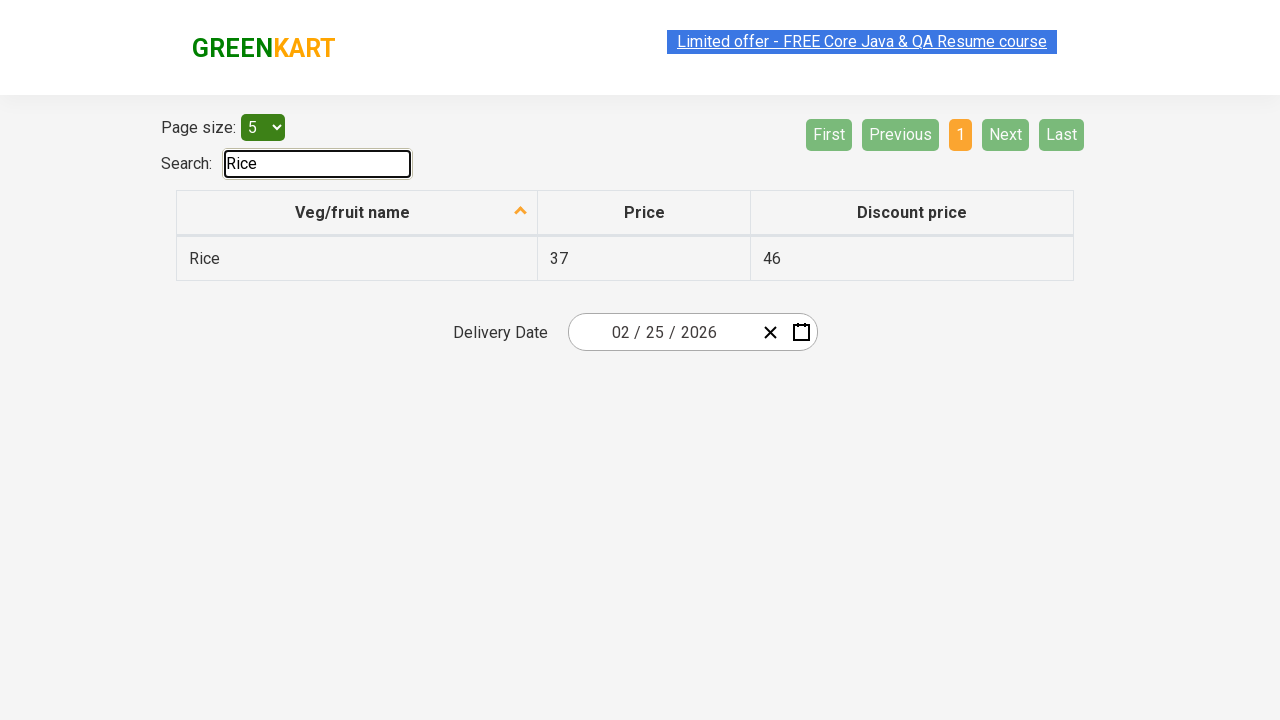

Waited for filtered results to load
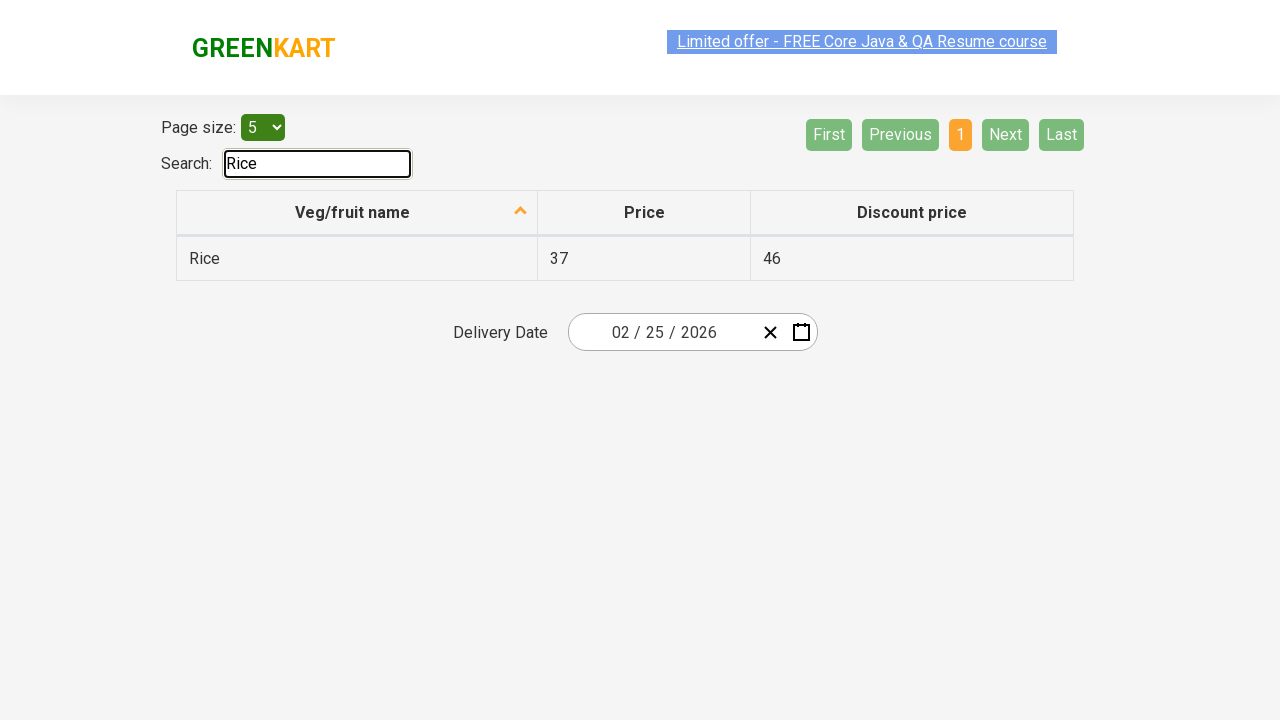

Retrieved all filtered product items
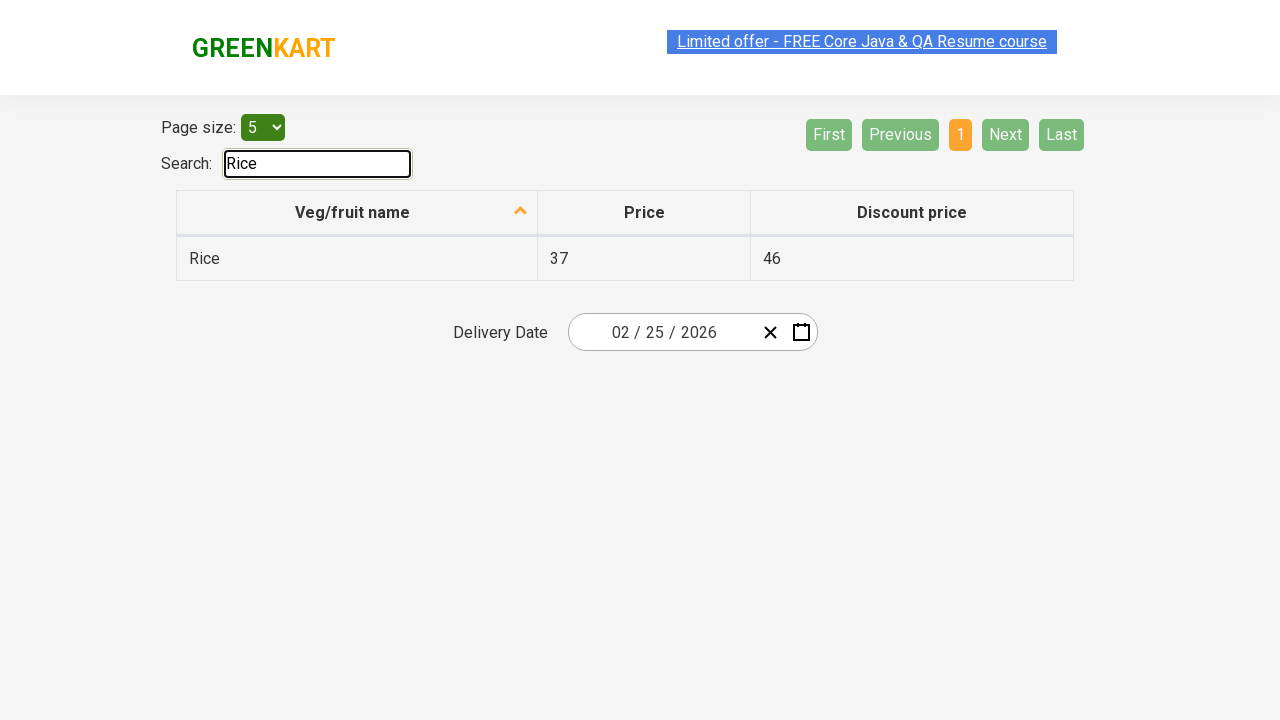

Verified filtered item contains 'Rice'
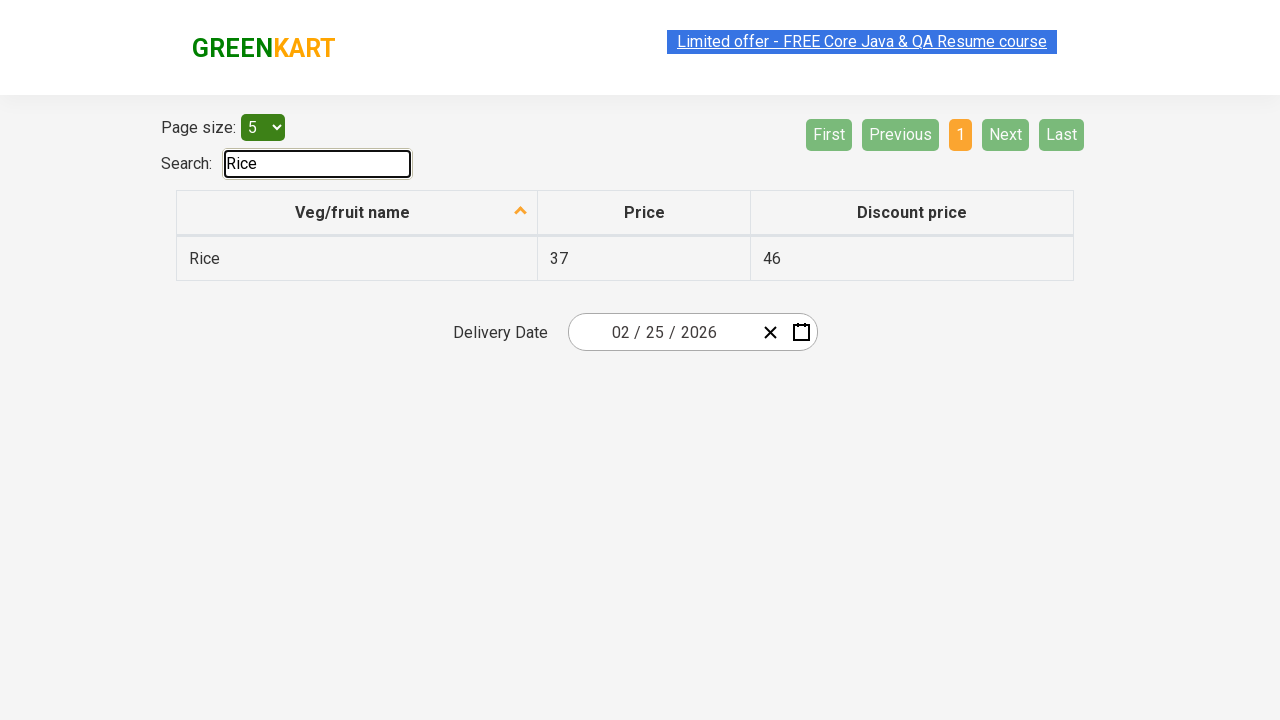

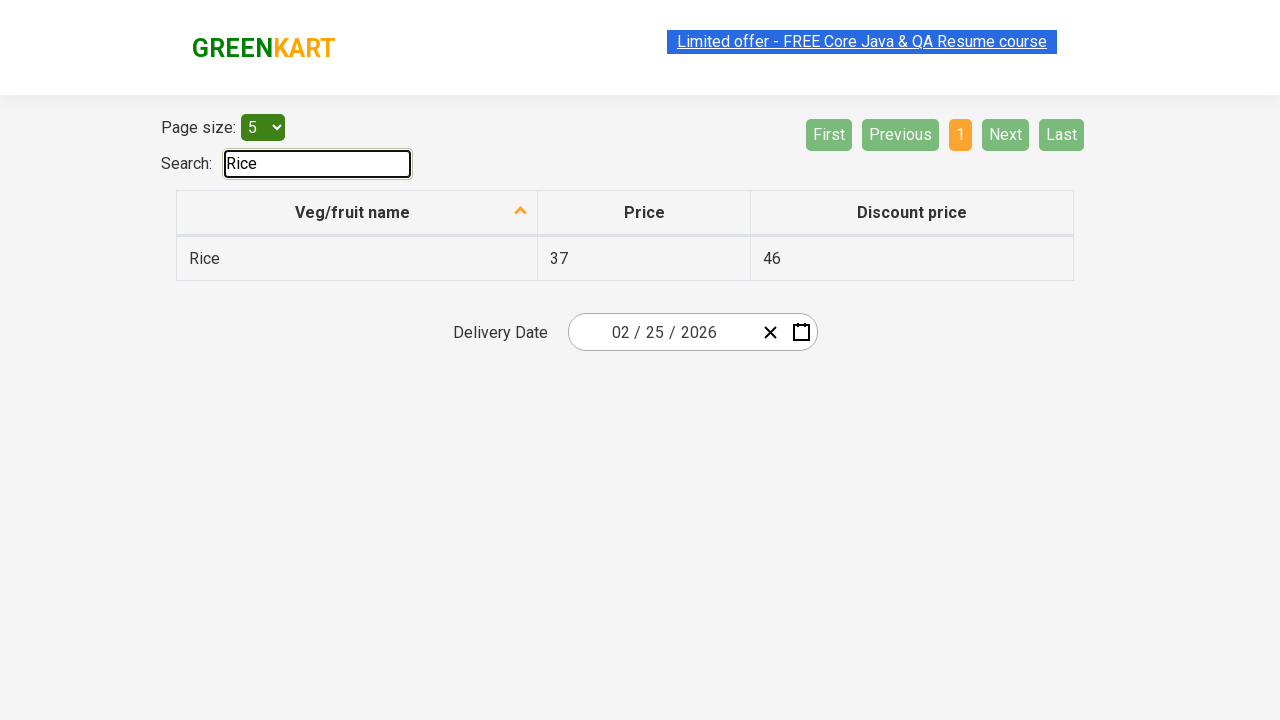